Adds people to localStorage and verifies they are displayed in the list after refresh

Starting URL: https://tc-1-final-parte1.vercel.app/tabelaCadastro.html

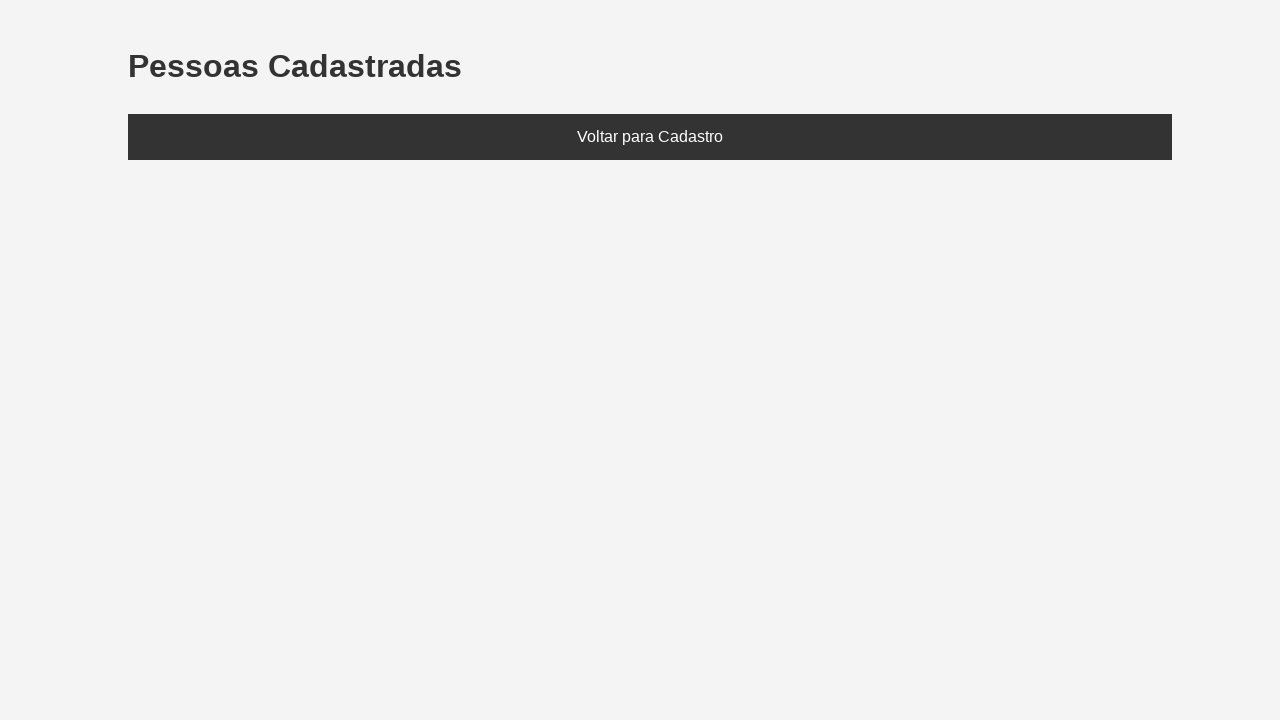

Set localStorage with test data: João (25) and Maria (30)
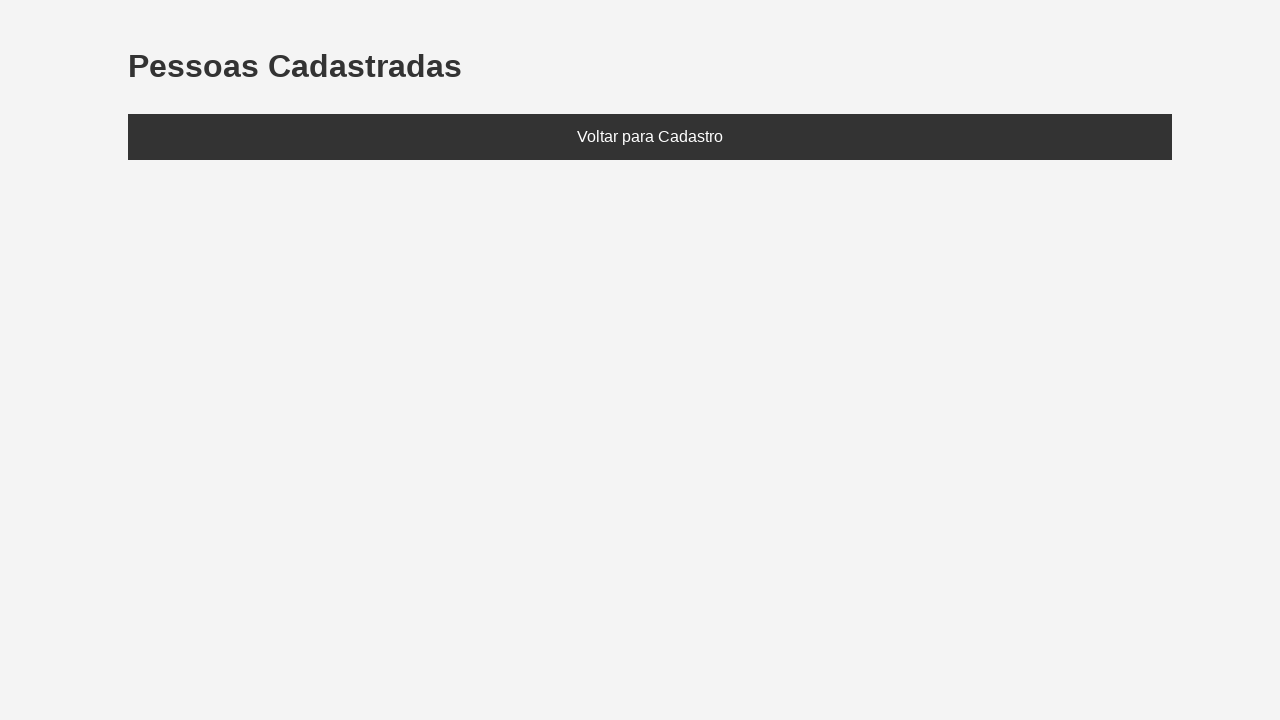

Reloaded page to load people from localStorage
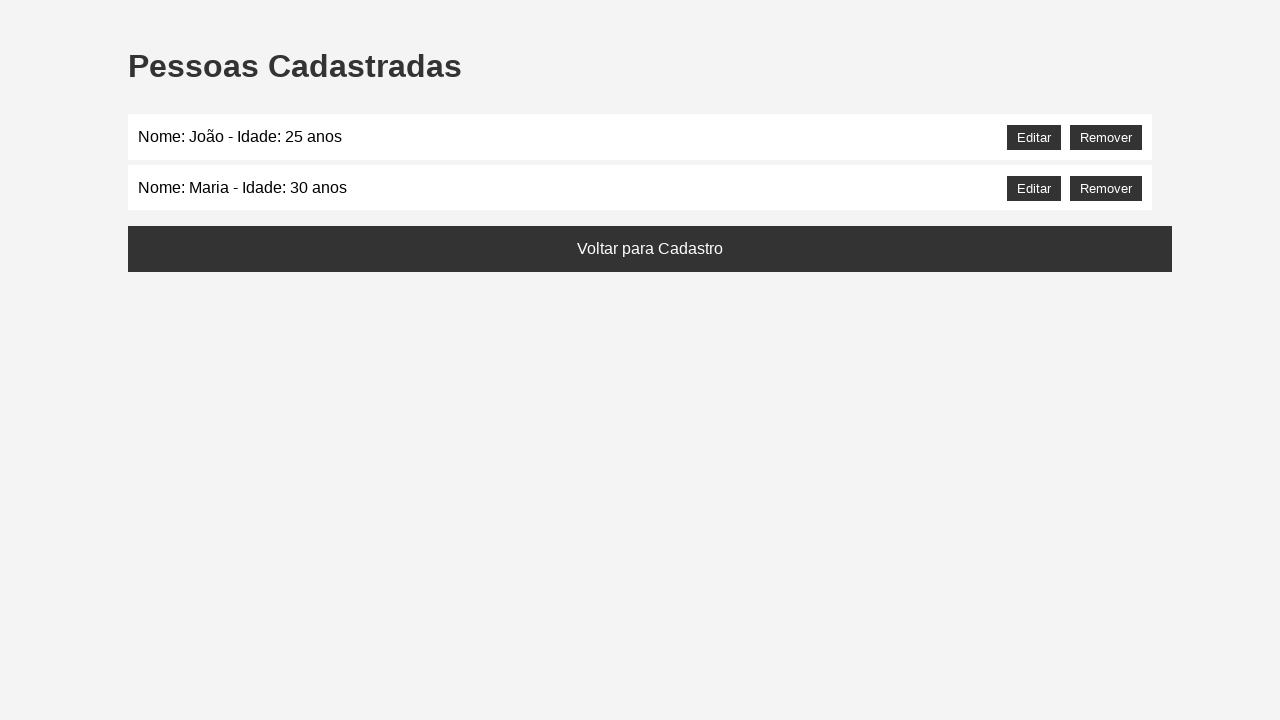

Verified João is displayed in the list
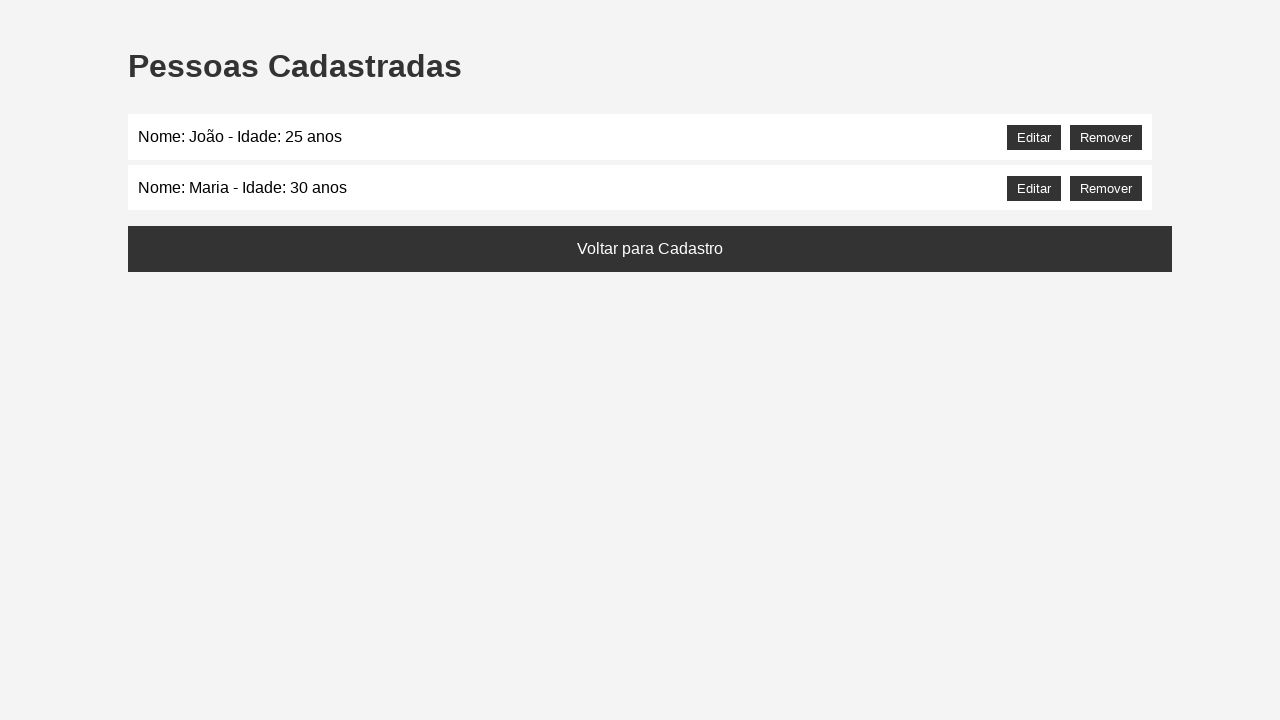

Verified Maria is displayed in the list
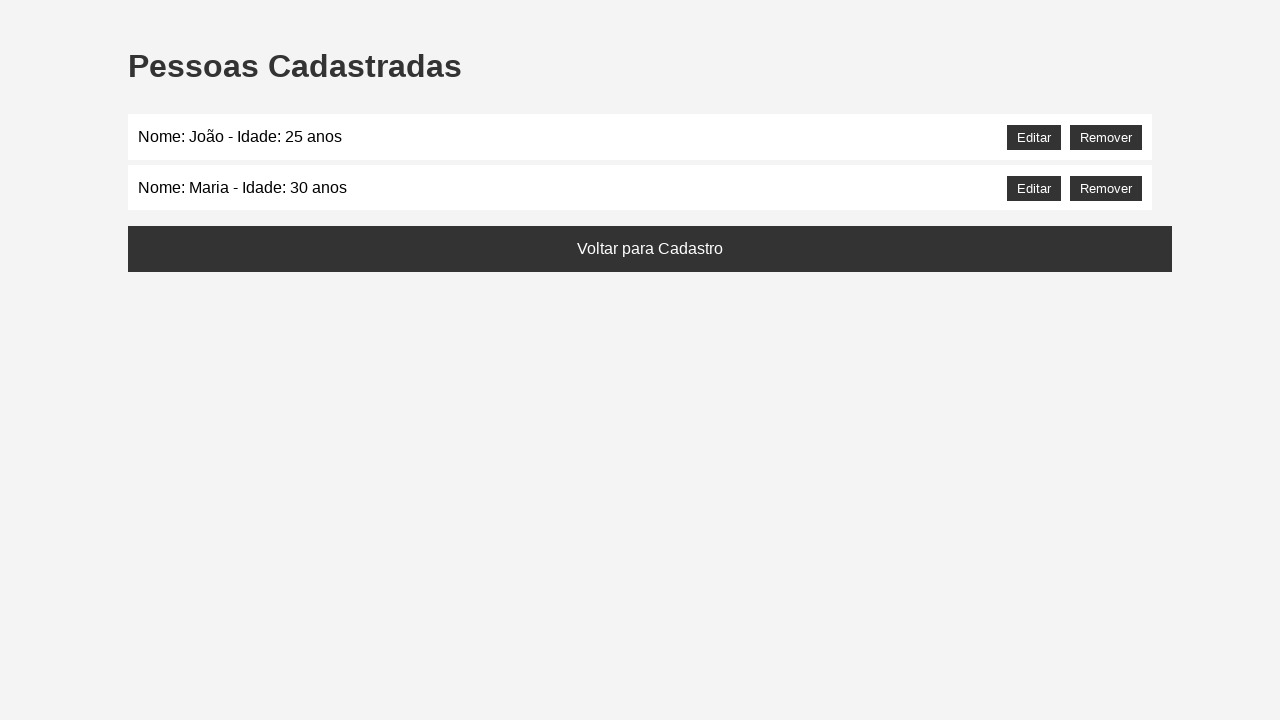

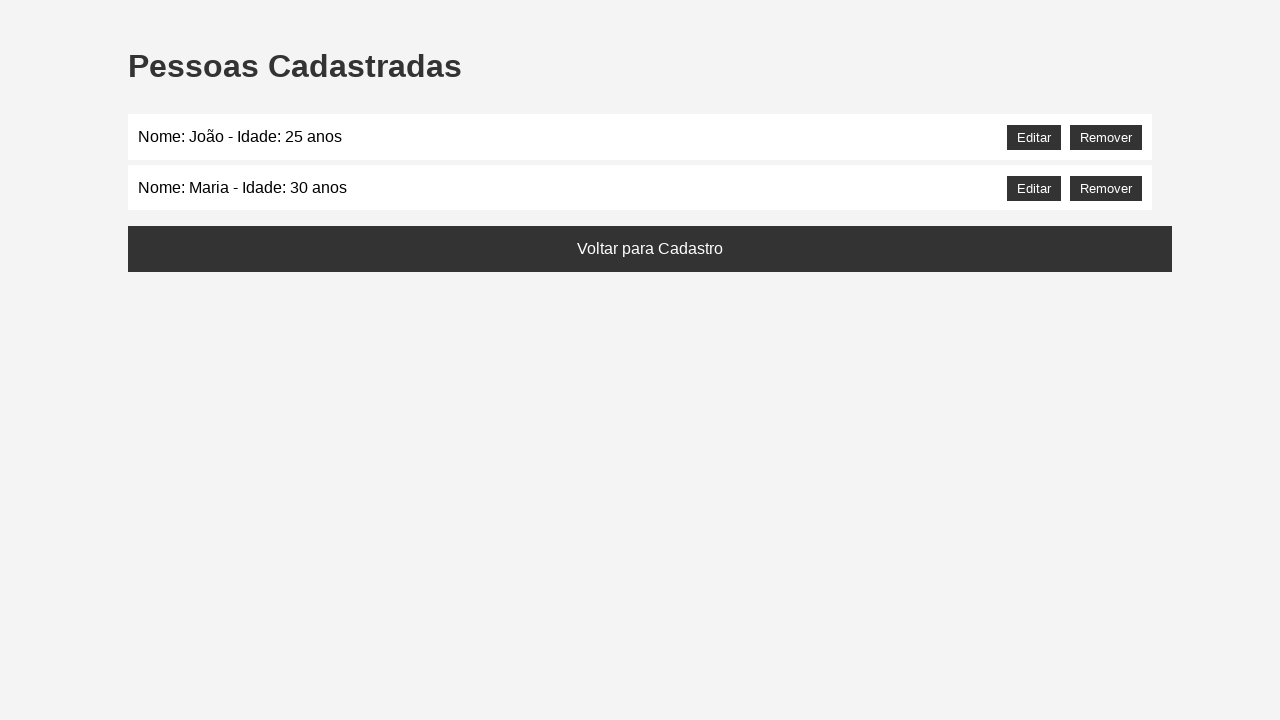